Navigates to an automation practice page and verifies that links are present and accessible on the page

Starting URL: https://rahulshettyacademy.com/AutomationPractice/

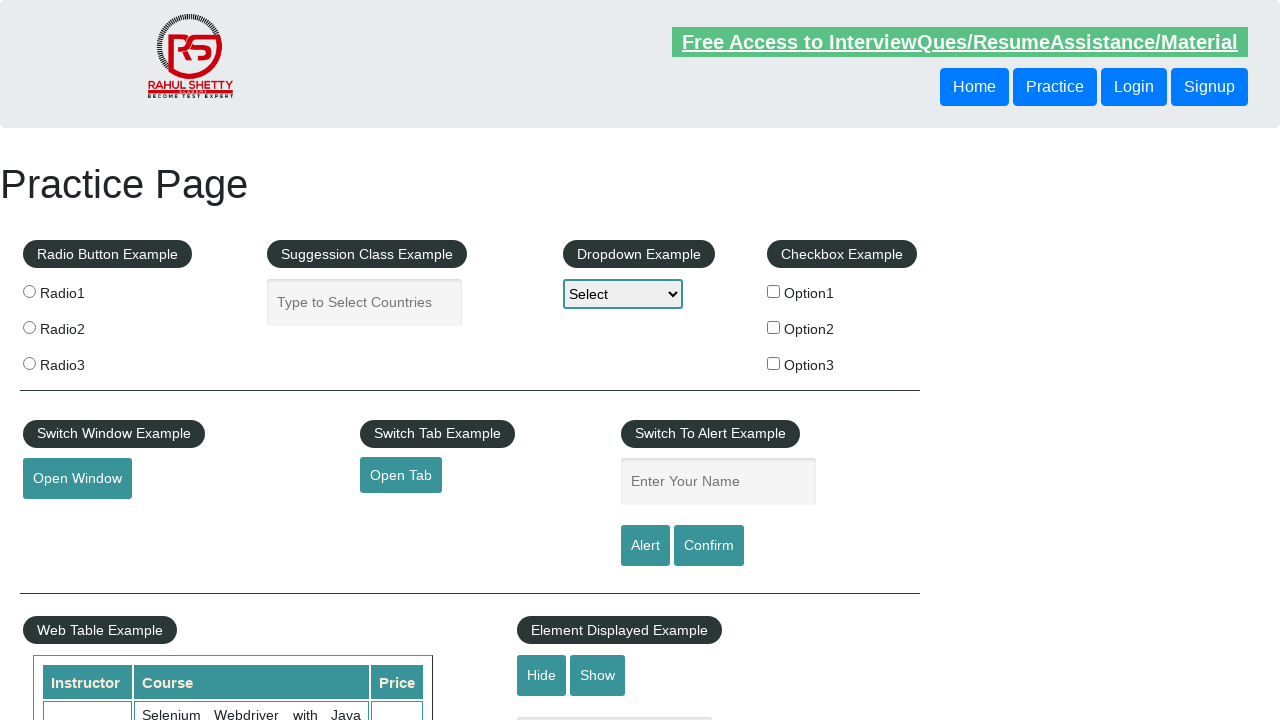

Waited for page to fully load (networkidle)
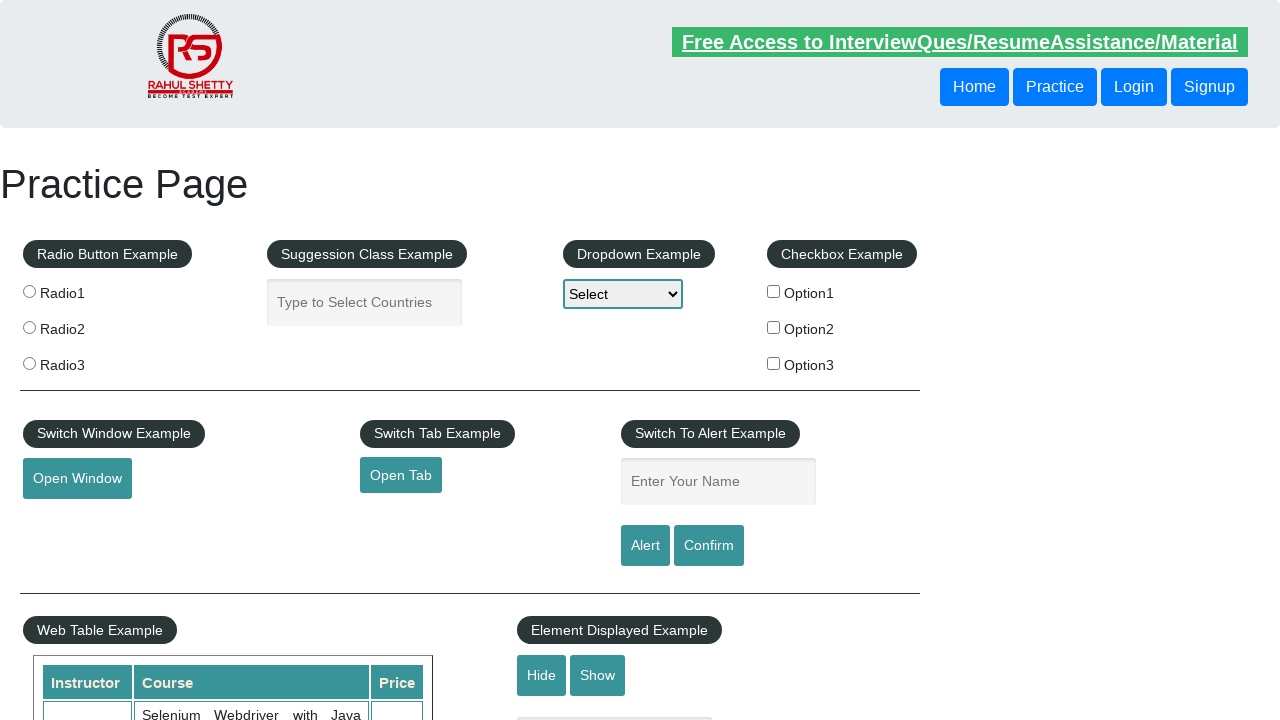

Verified that soapui.org link is present on the page
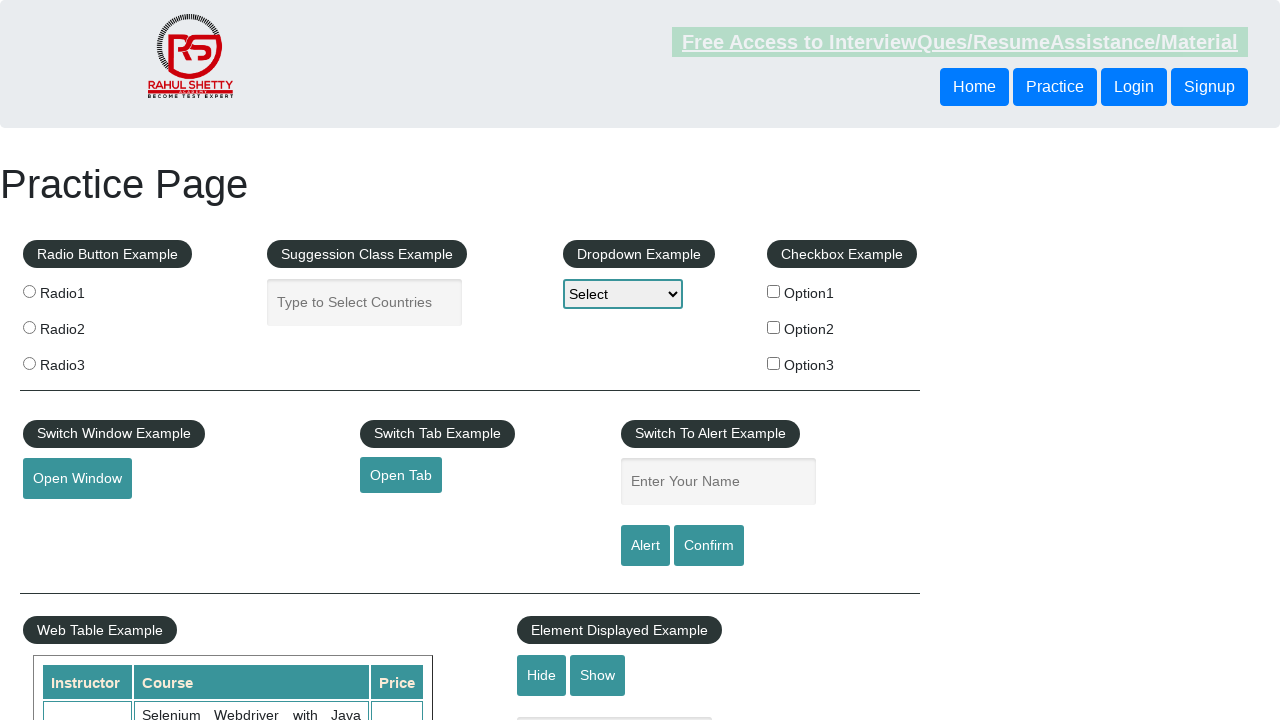

Verified that footer links are present on the page
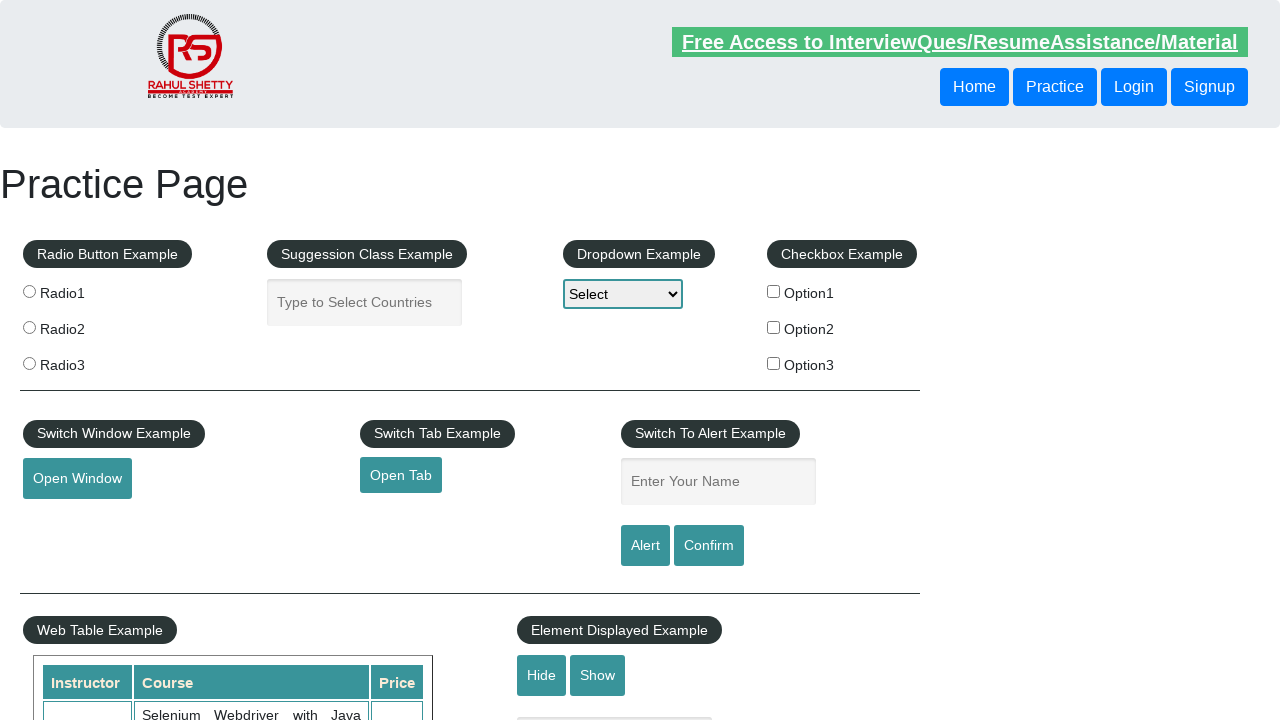

Retrieved all footer links from the page
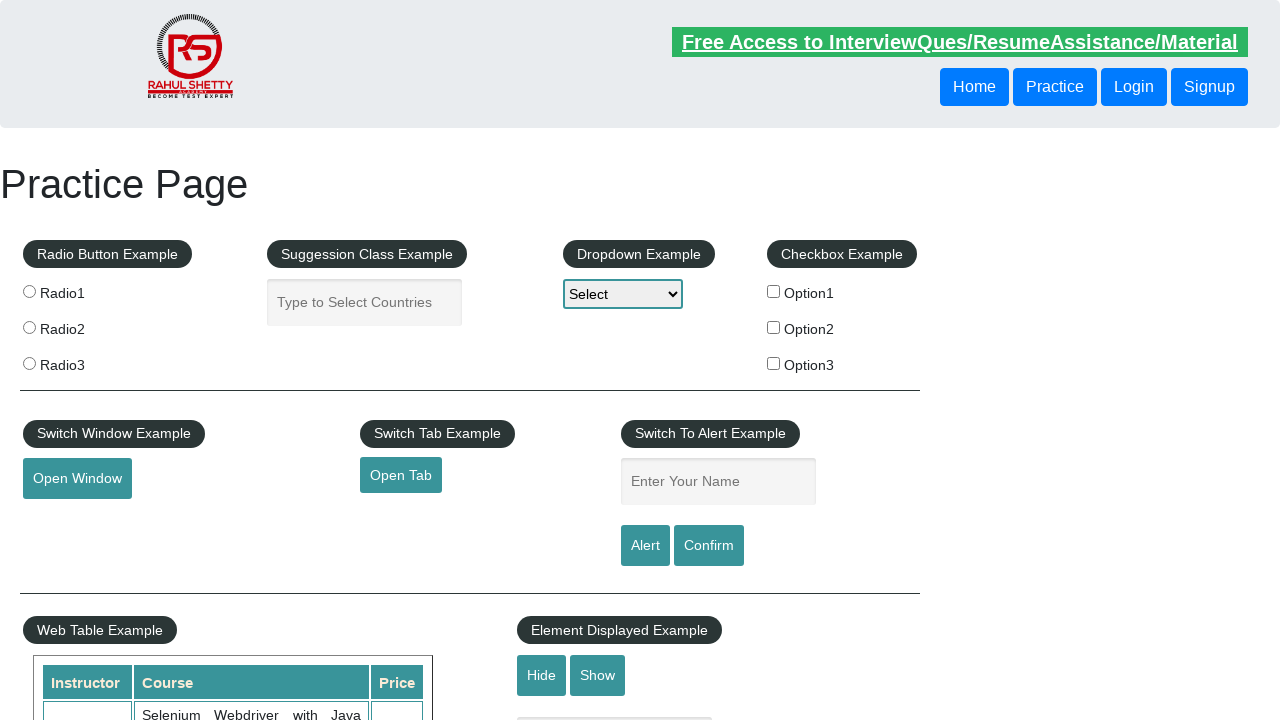

Verified that footer links exist (20 links found)
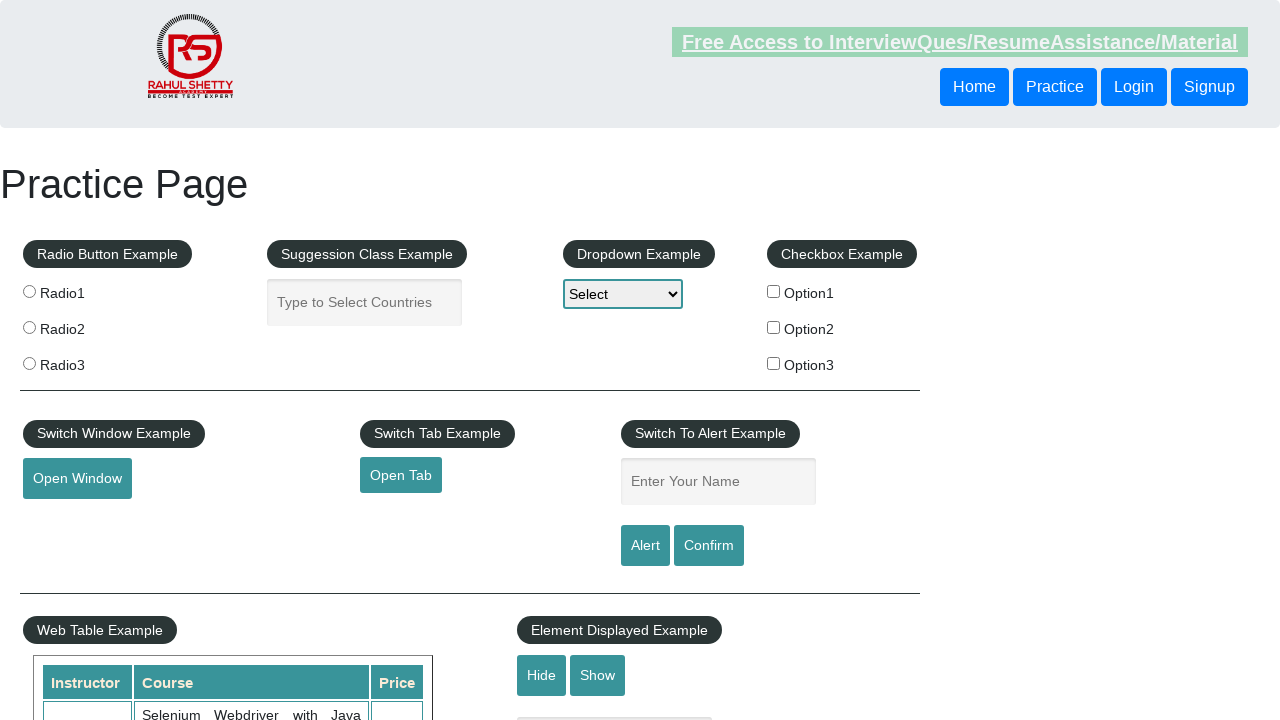

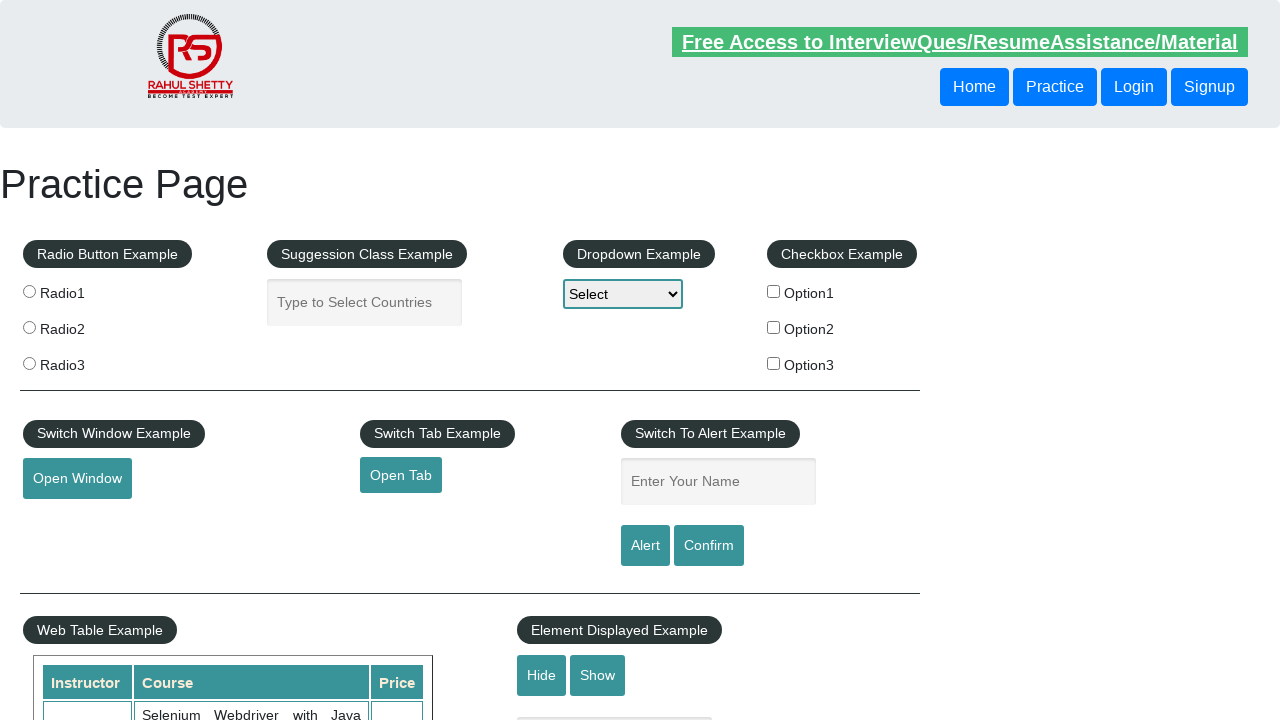